Tests drag and drop functionality by dragging an element to a drop target and verifying the drop was successful

Starting URL: https://crossbrowsertesting.github.io/drag-and-drop.html

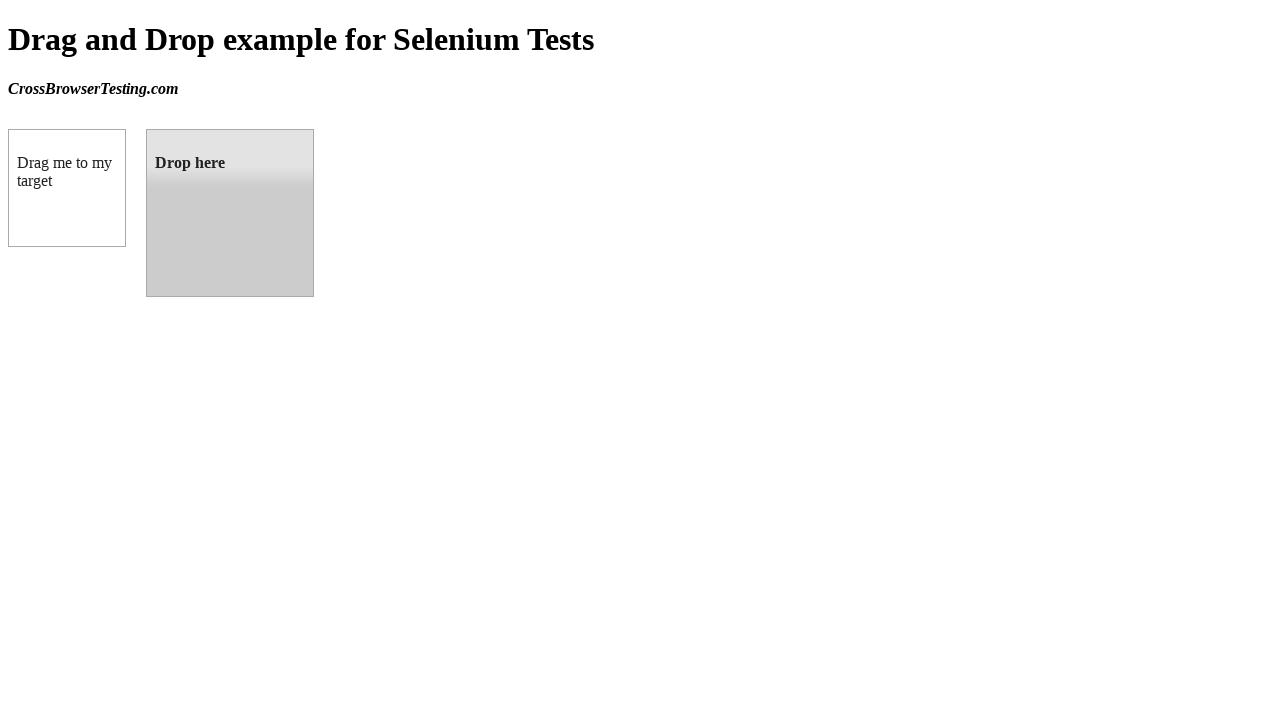

Navigated to drag and drop test page
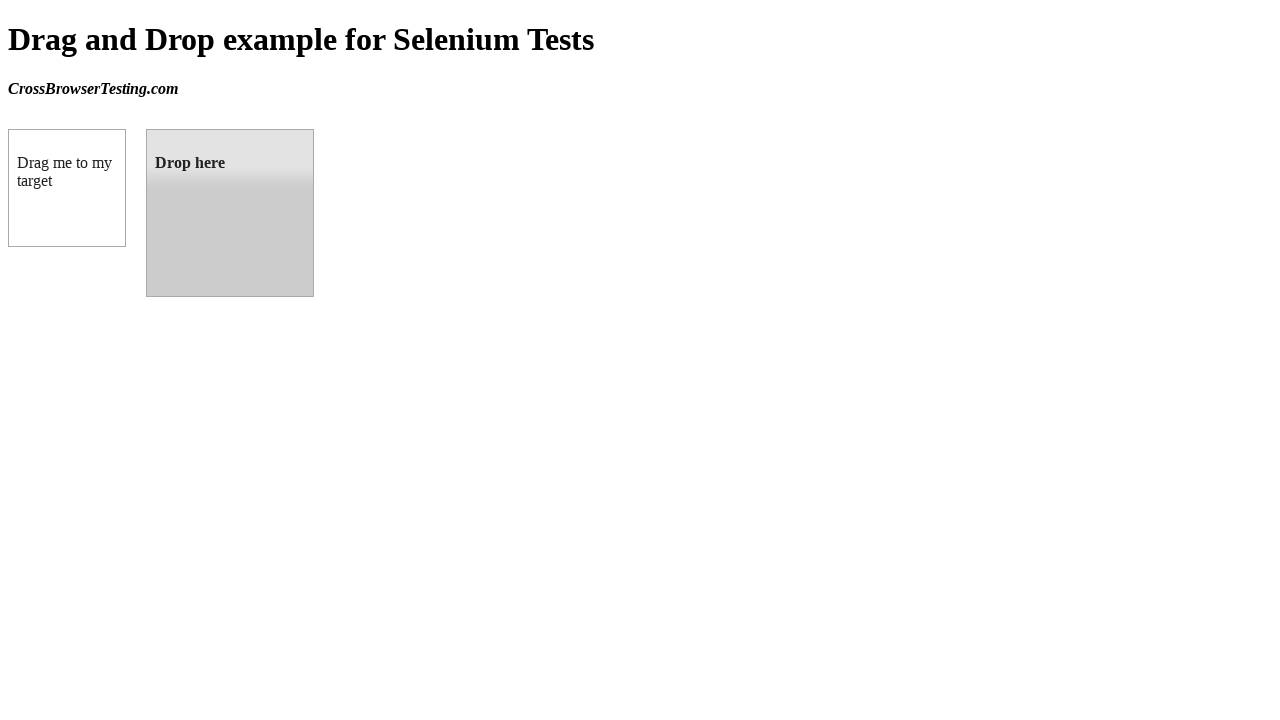

Dragged element with id 'draggable' to droppable target at (230, 213)
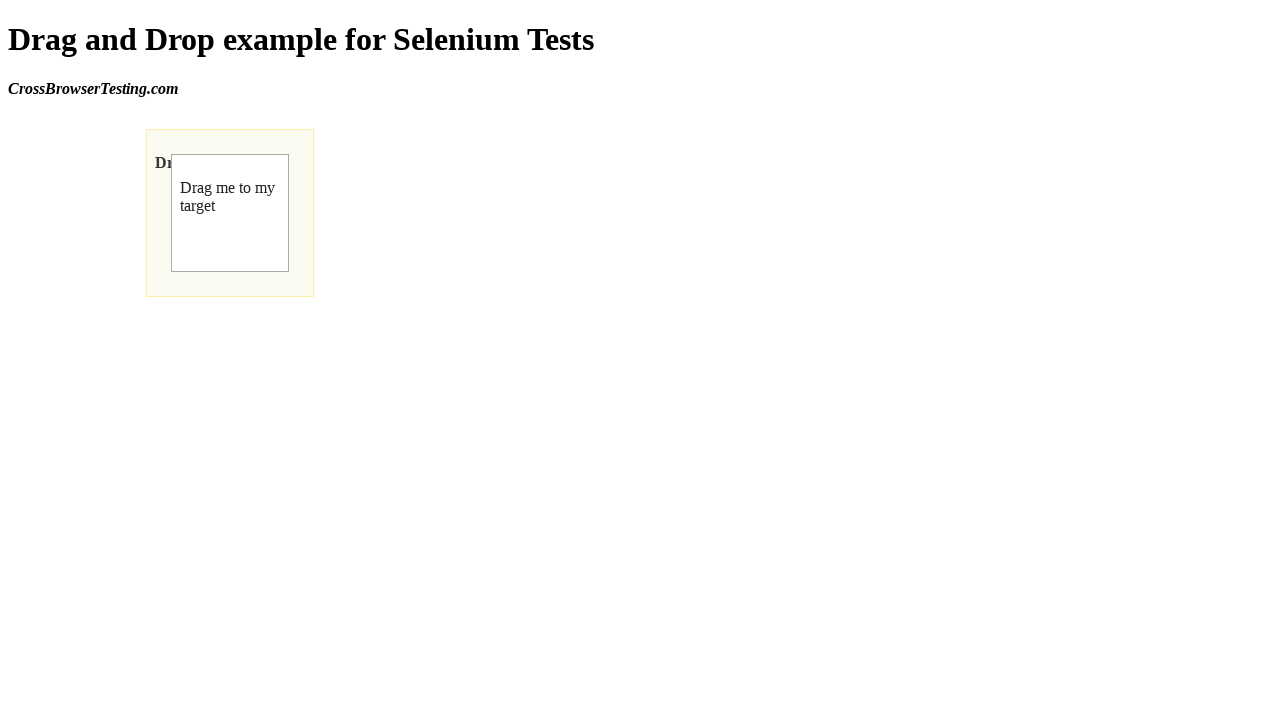

Verified drop was successful - droppable element now contains 'Dropped!' text
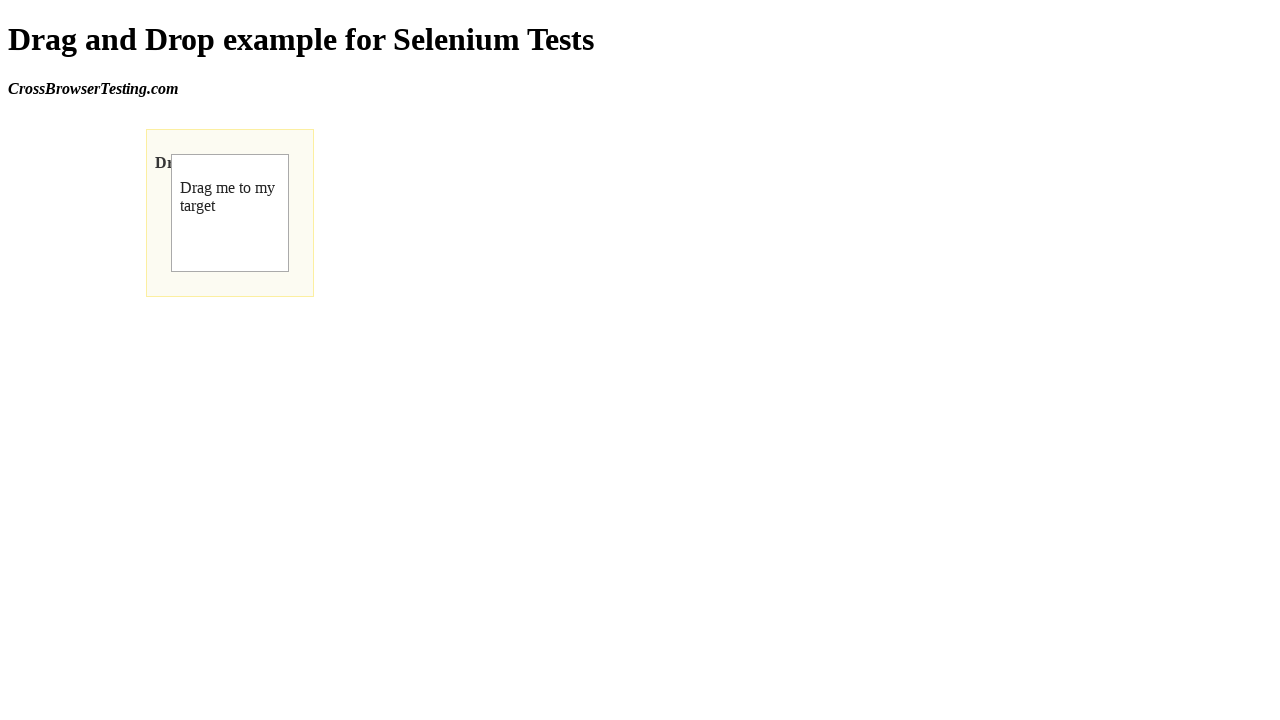

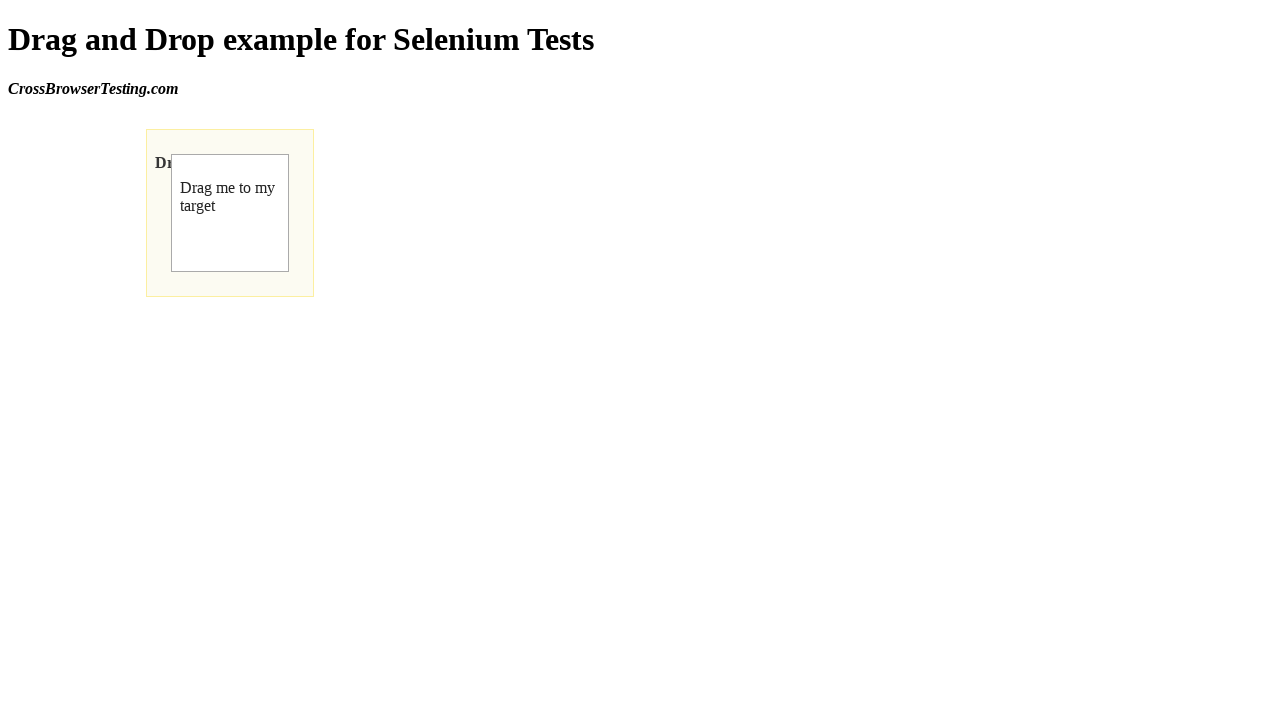